Tests opening the add task modal by clicking the add button and verifying the modal title

Starting URL: https://task-organizer-eee8c.firebaseapp.com

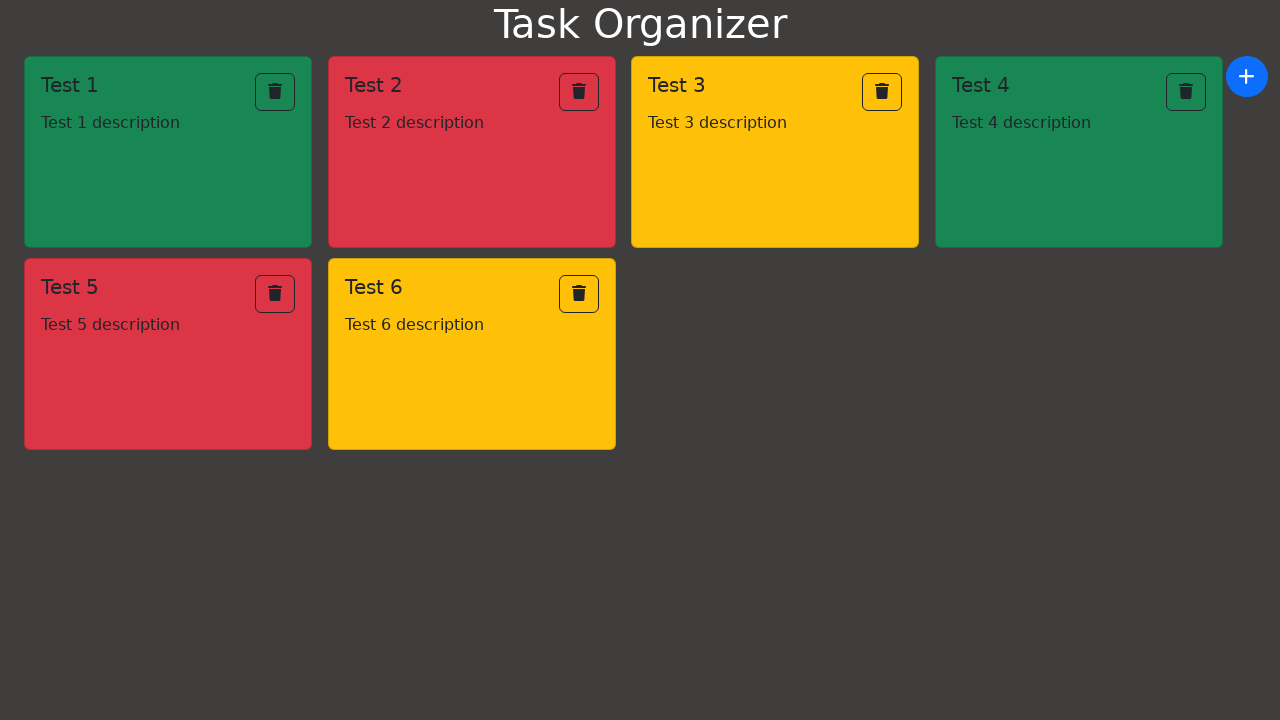

Clicked add button to open modal at (1247, 76) on xpath=/html/body/div/div/button/i
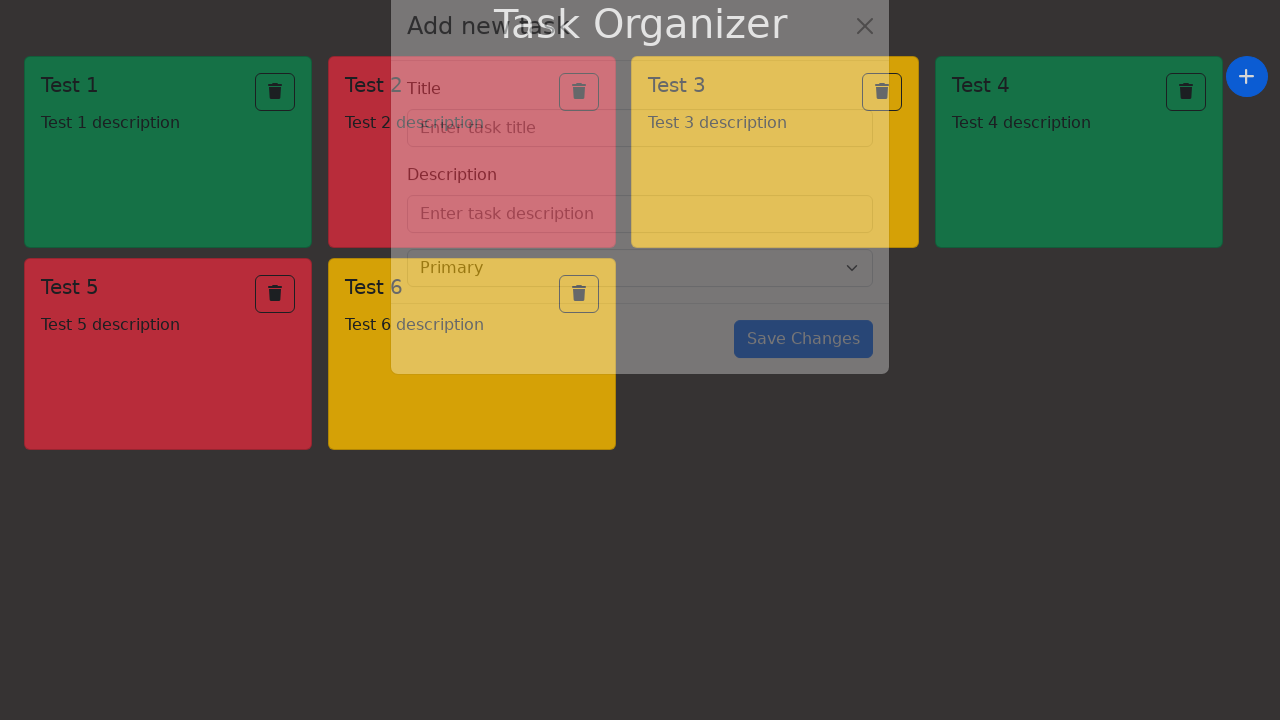

Located modal title element
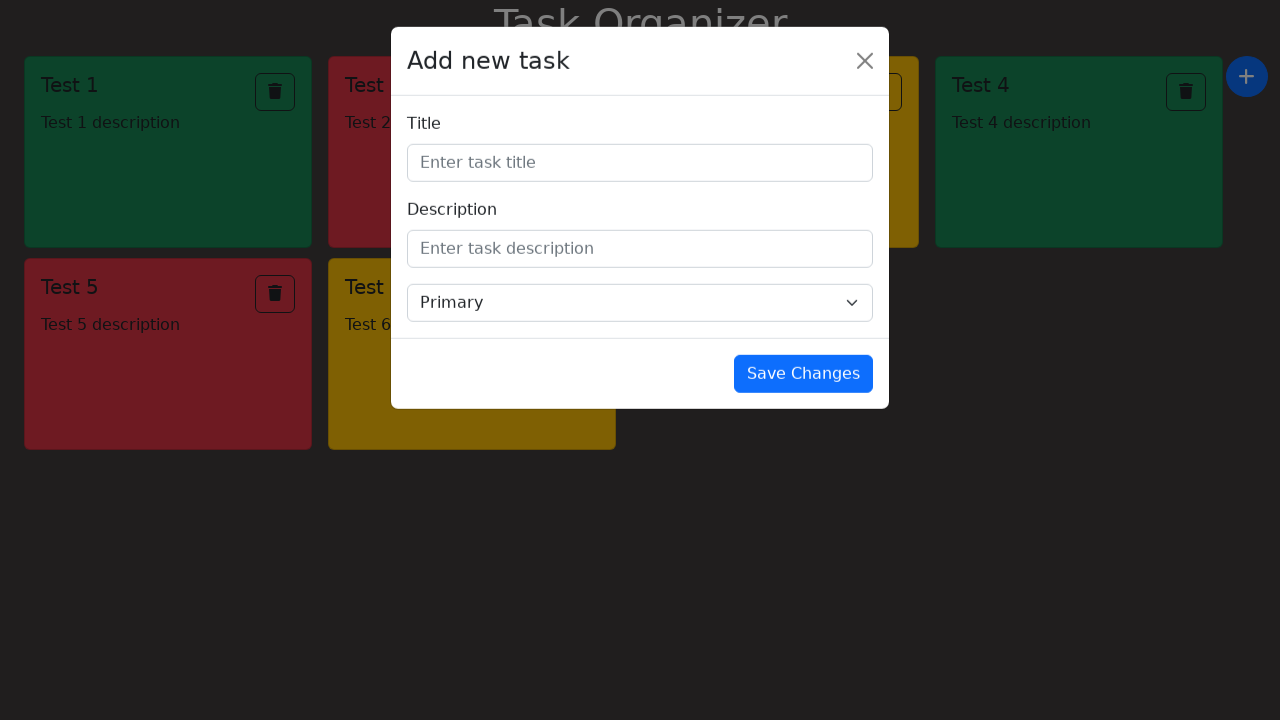

Verified modal title is 'Add new task'
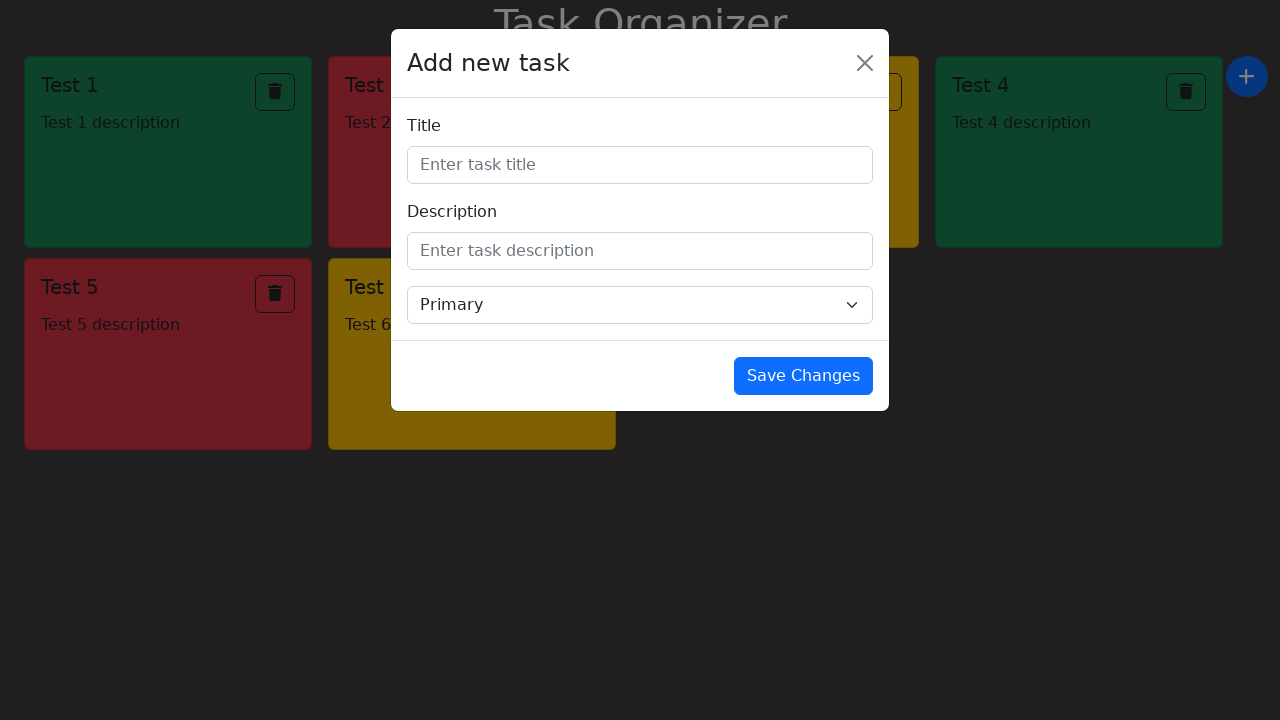

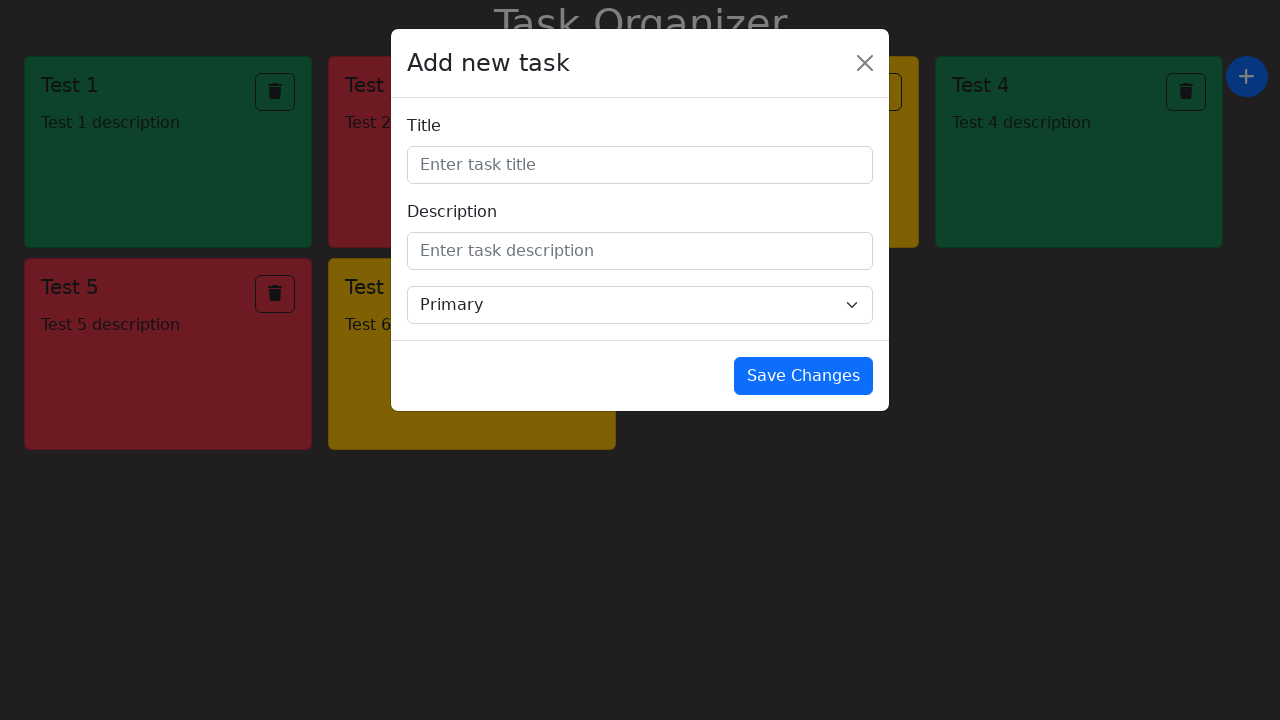